Tests the Add/Remove Elements functionality by clicking the Add Element button, verifying the Delete button appears, clicking Delete, and verifying the page heading is still visible

Starting URL: https://the-internet.herokuapp.com/add_remove_elements/

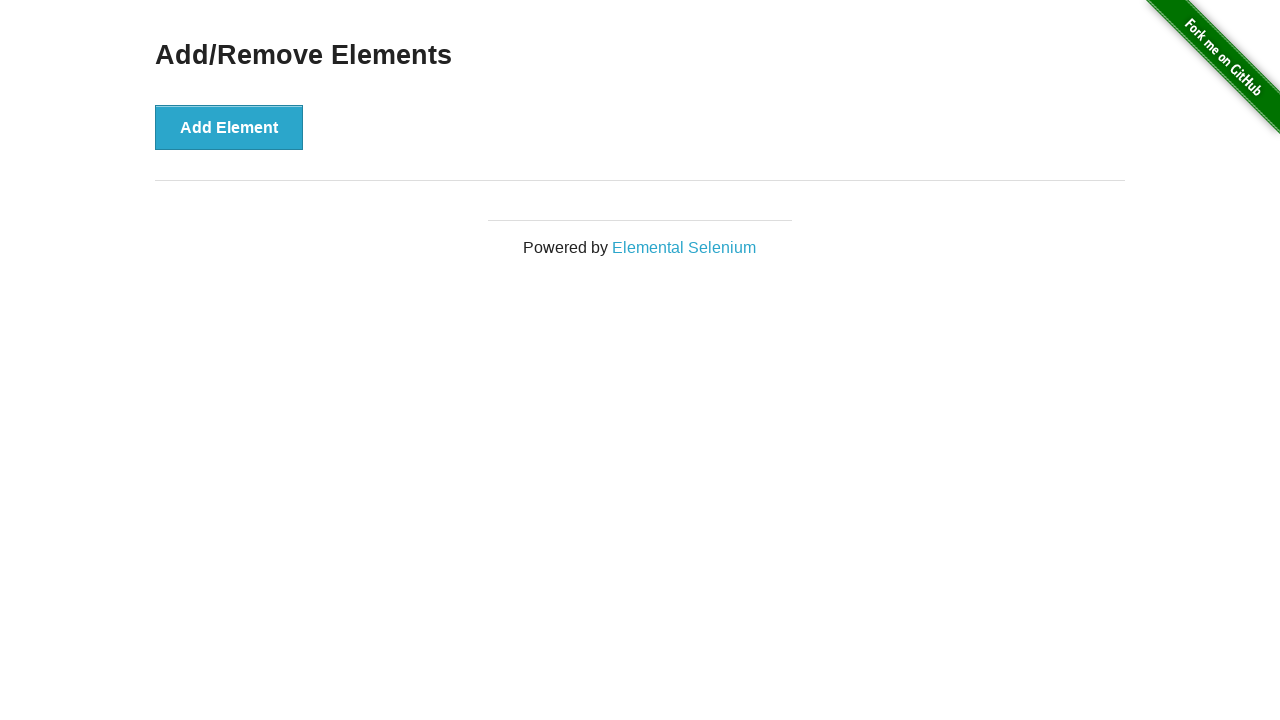

Clicked the Add Element button at (229, 127) on xpath=//*[text()='Add Element']
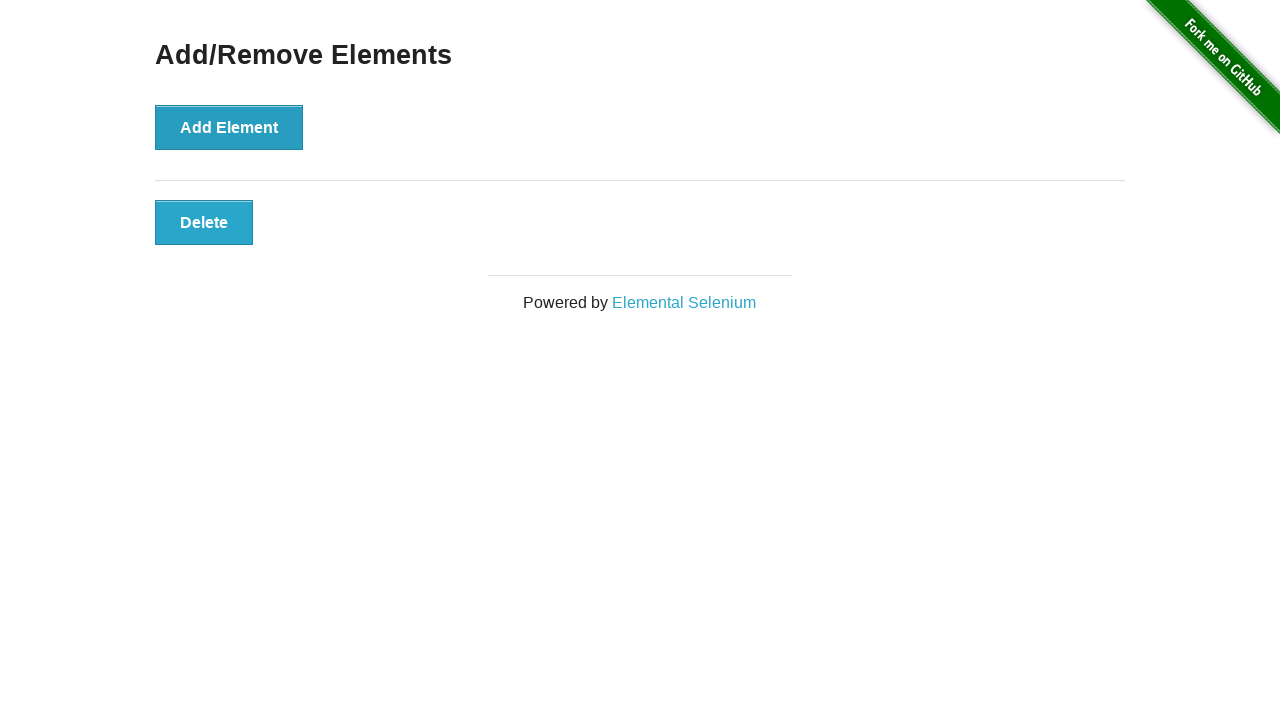

Delete button appeared and is visible
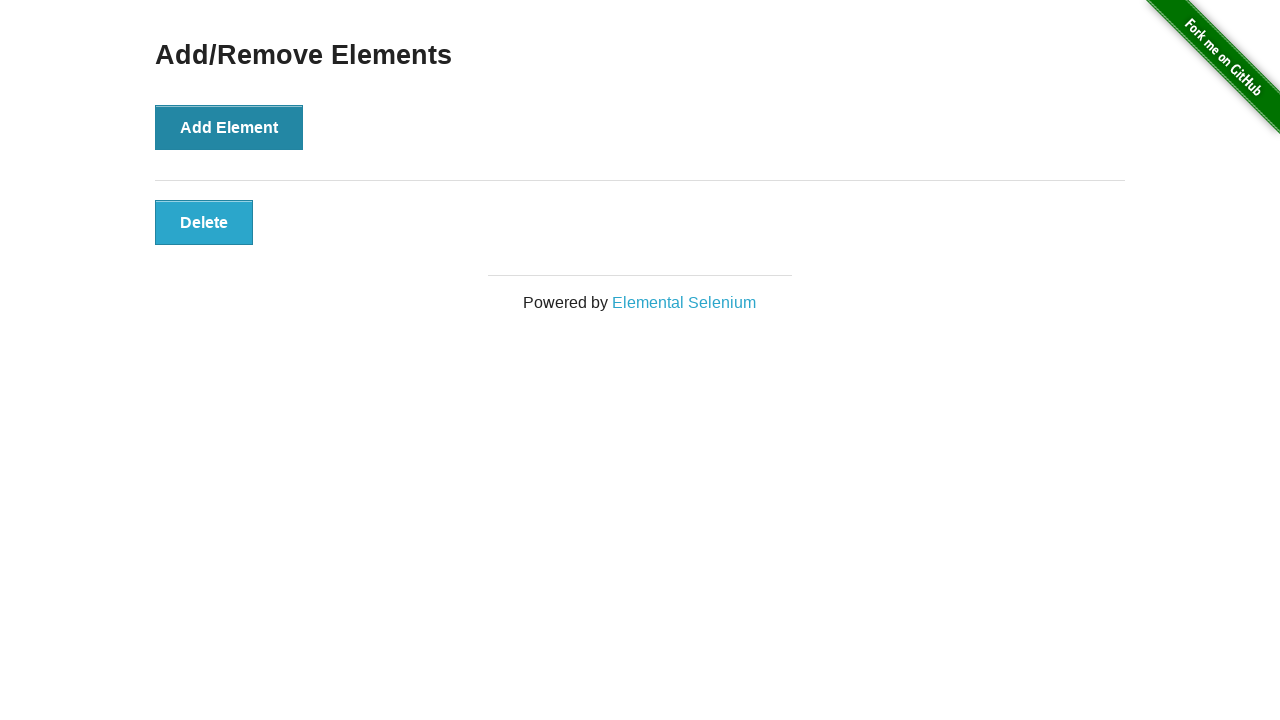

Clicked the Delete button at (204, 222) on xpath=//*[text()='Delete']
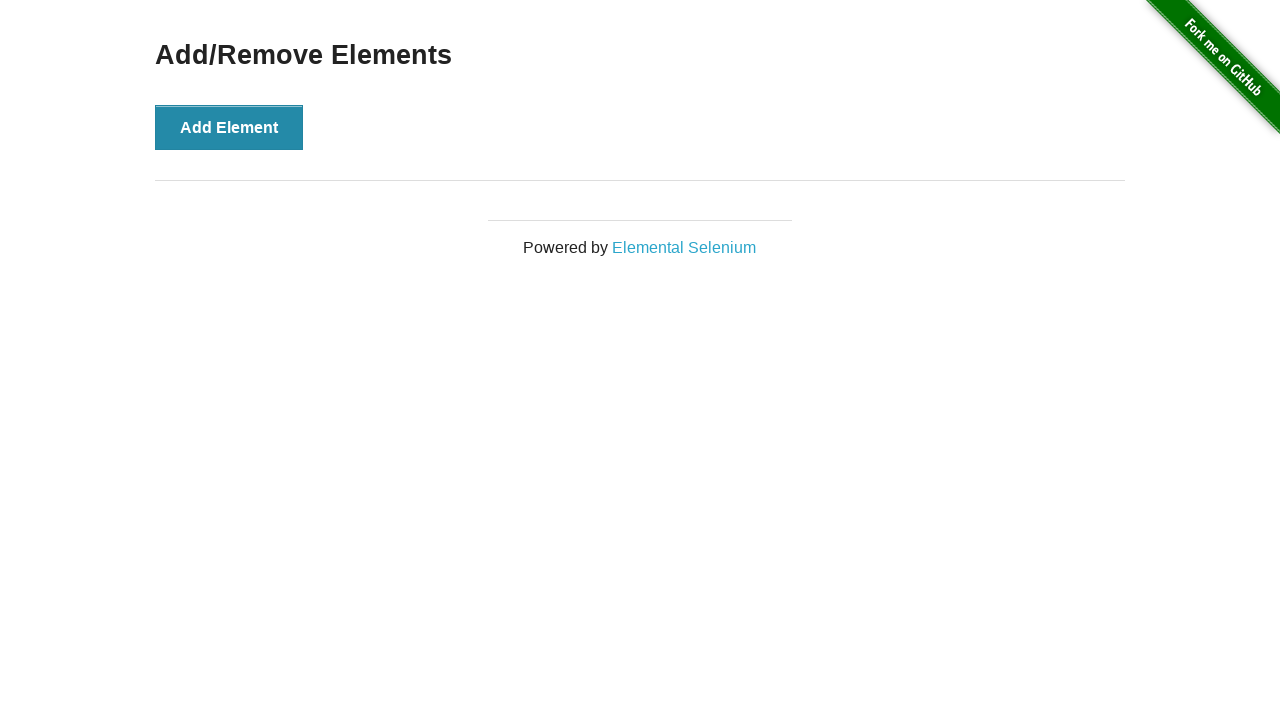

Verified the Add/Remove Elements heading is still visible
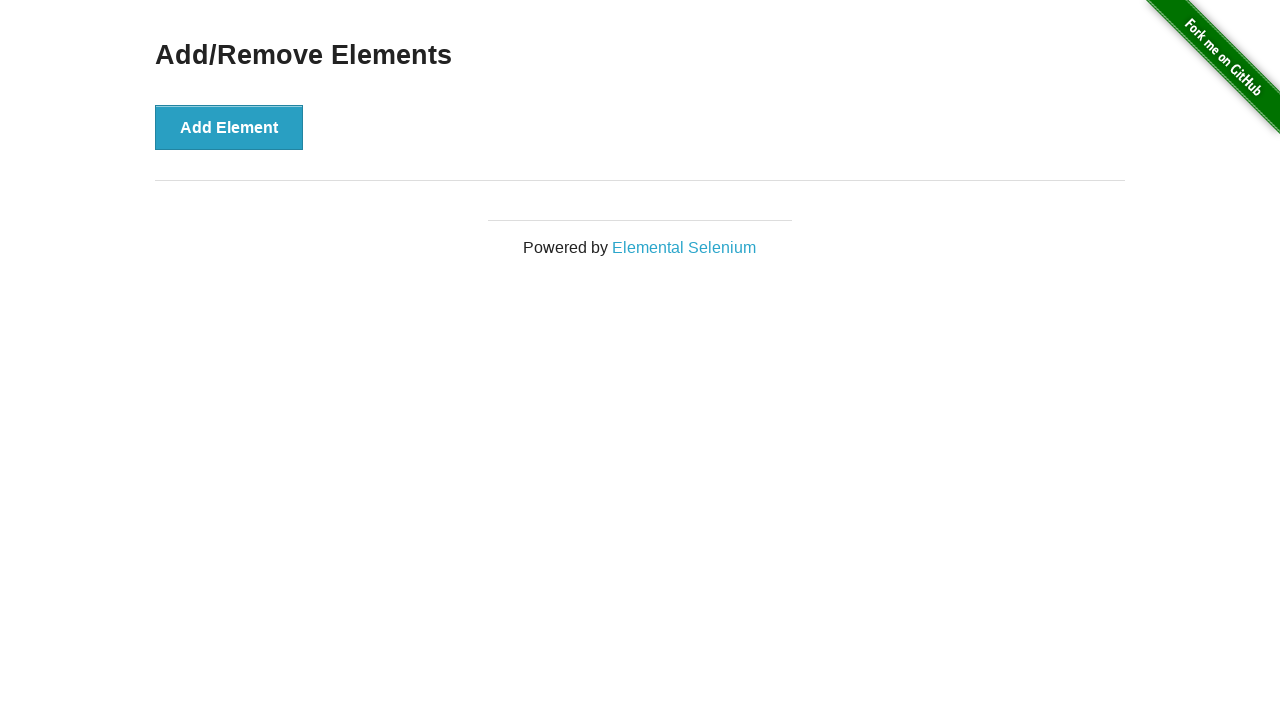

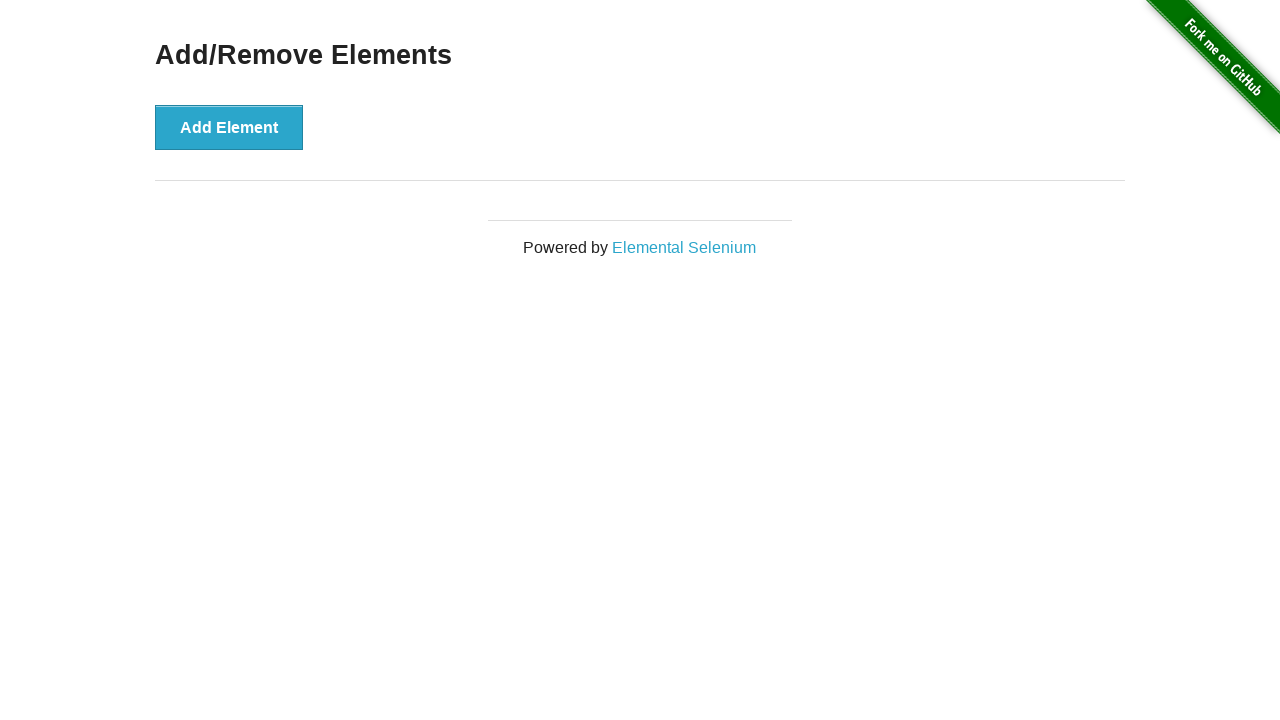